Tests the timer alert functionality by clicking a button that triggers a delayed JavaScript alert, then waiting for and accepting the alert

Starting URL: https://demoqa.com/alerts

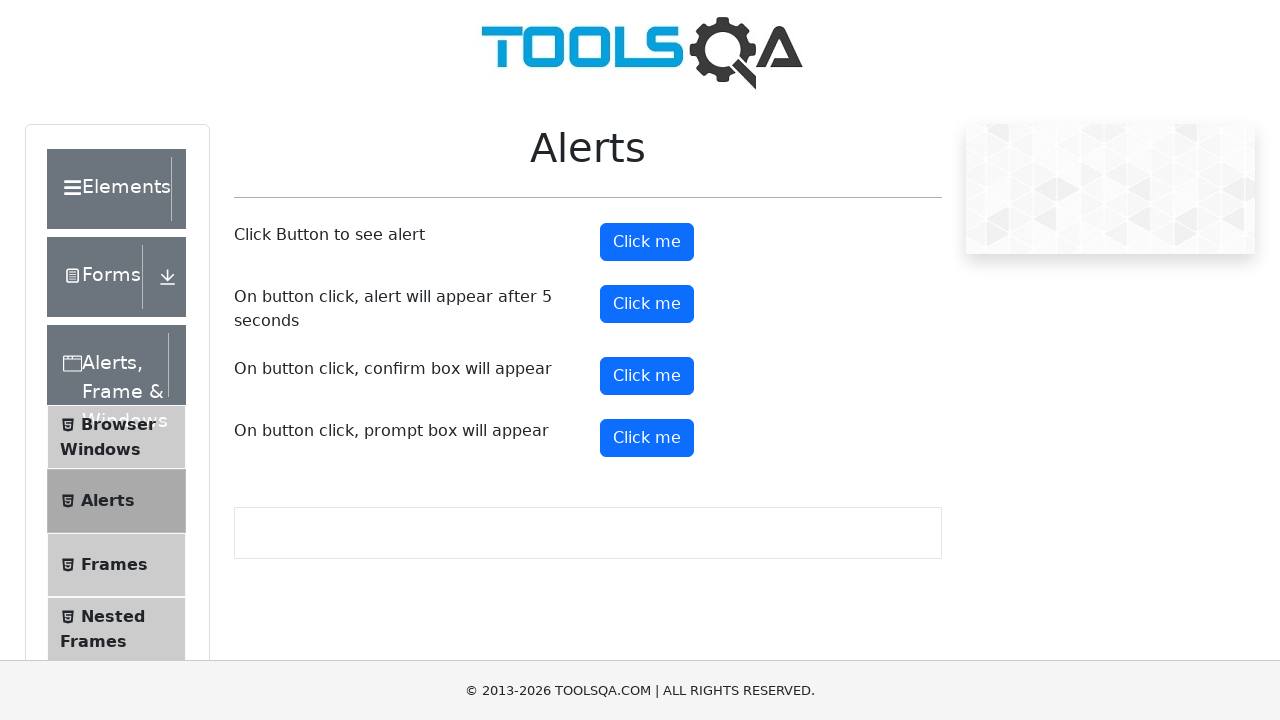

Clicked the timer alert button at (647, 304) on #timerAlertButton
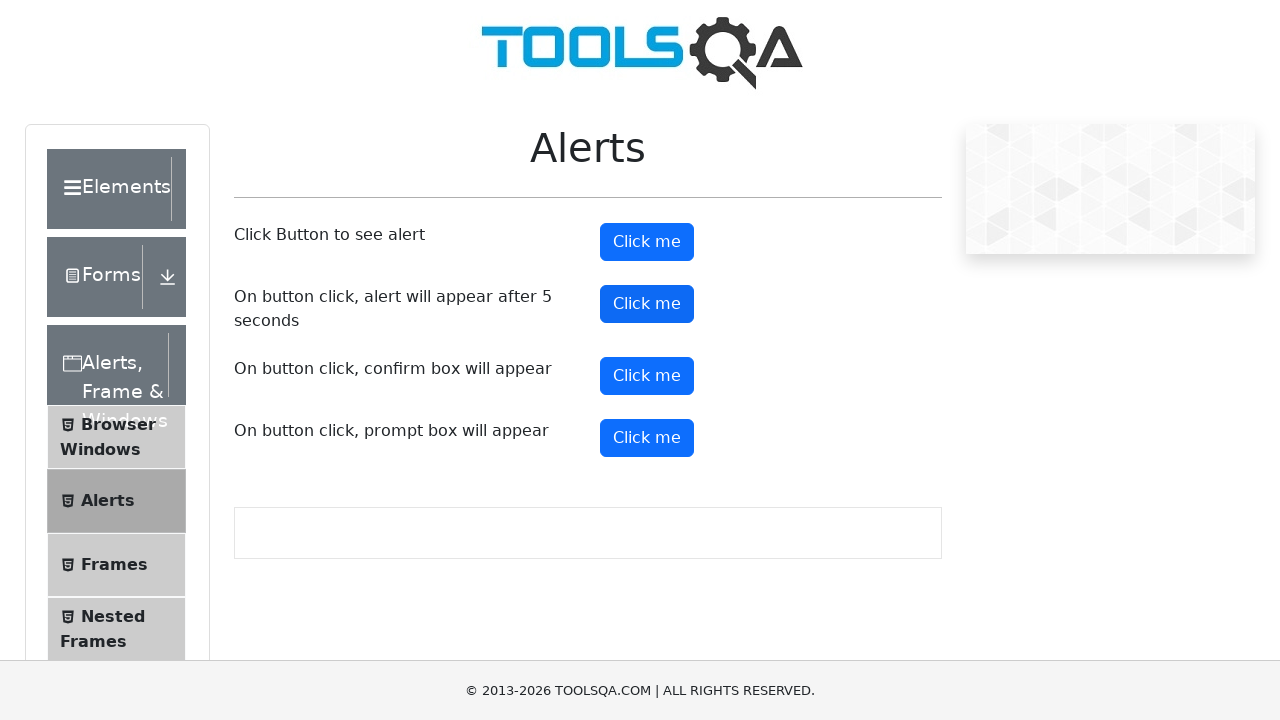

Set up dialog handler to accept alerts
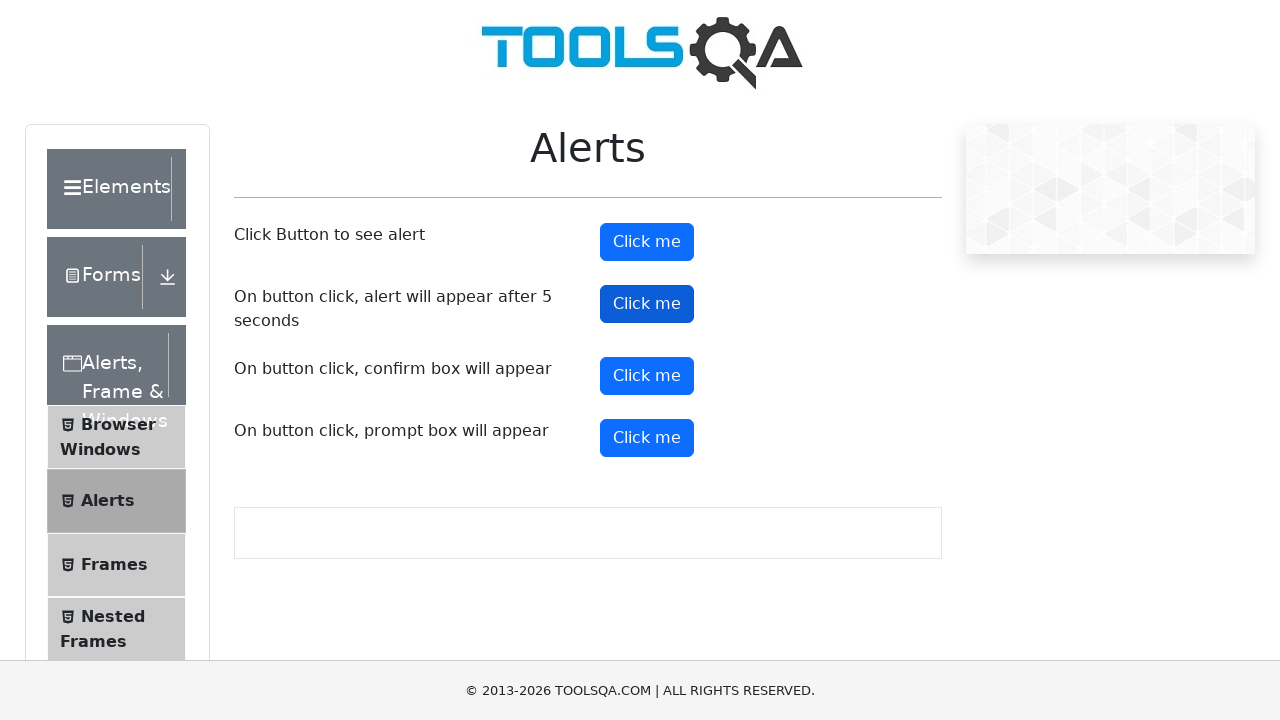

Waited 6 seconds for the delayed timer alert to appear and be accepted
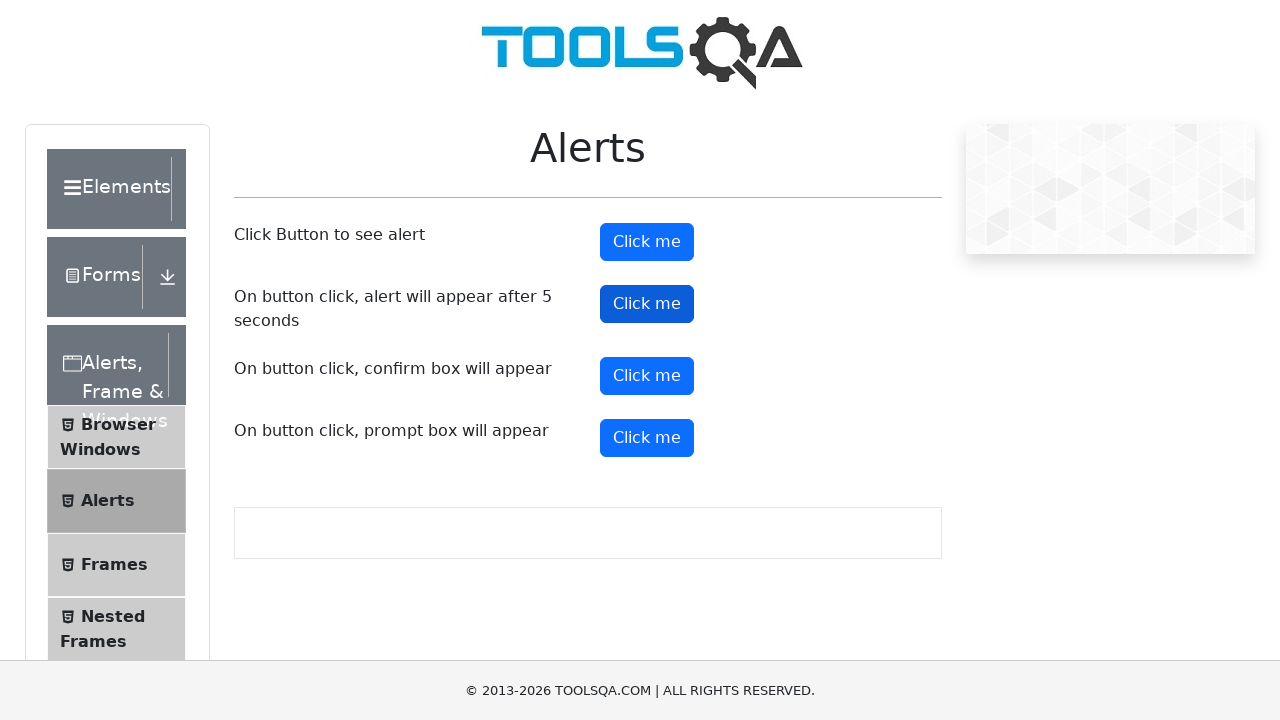

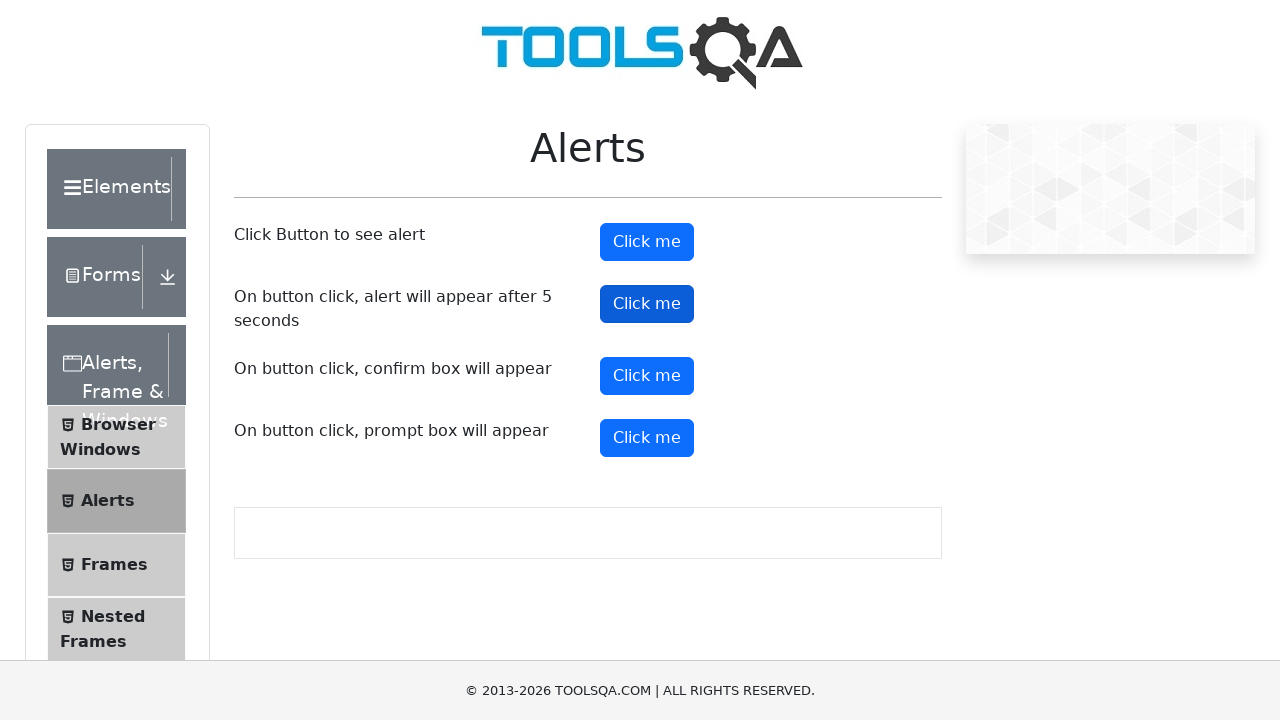